Tests drag and drop functionality by dragging columns and verifying their positions

Starting URL: https://practice.cydeo.com/

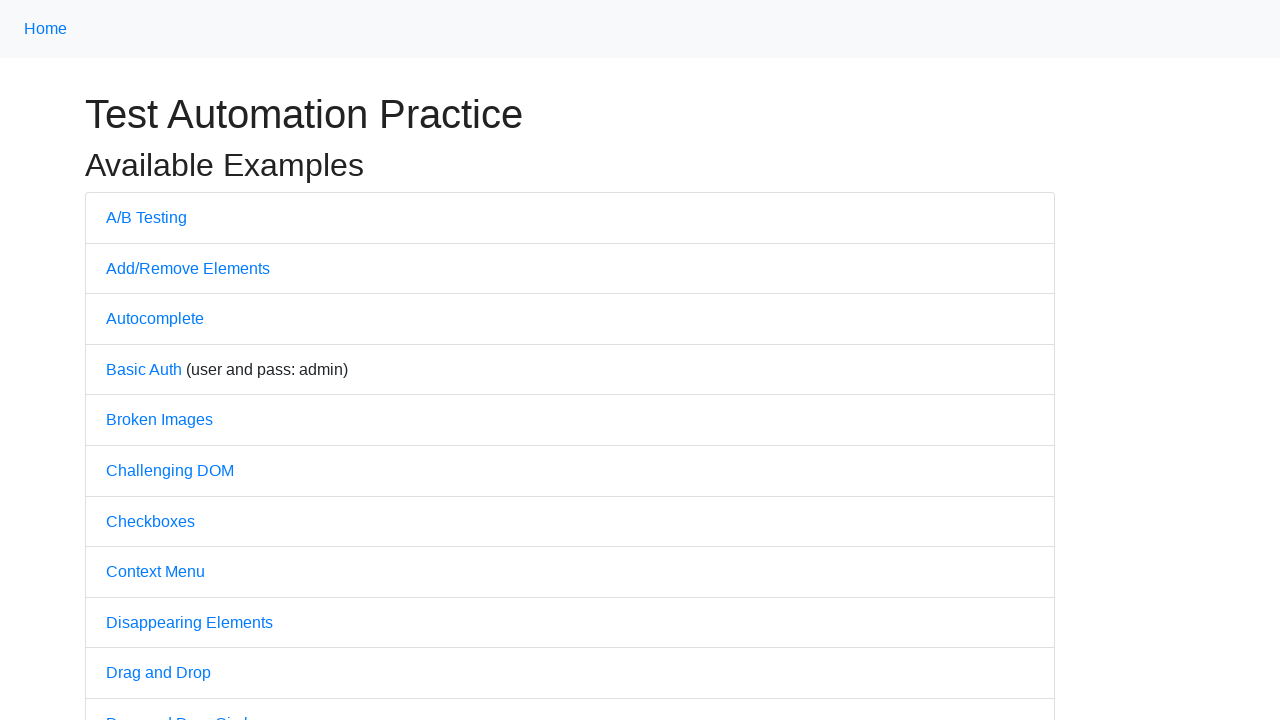

Clicked on drag and drop link at (158, 673) on a[href='/drag_and_drop']
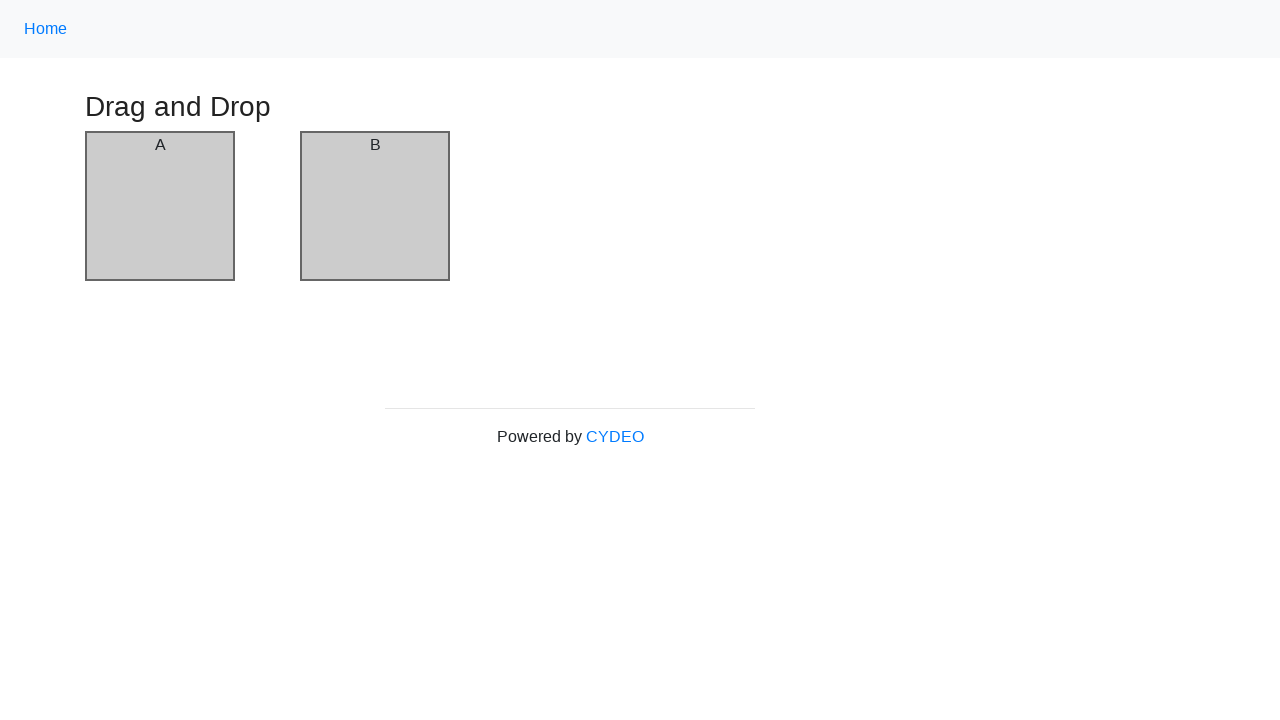

Drag and drop page loaded and column-a element is visible
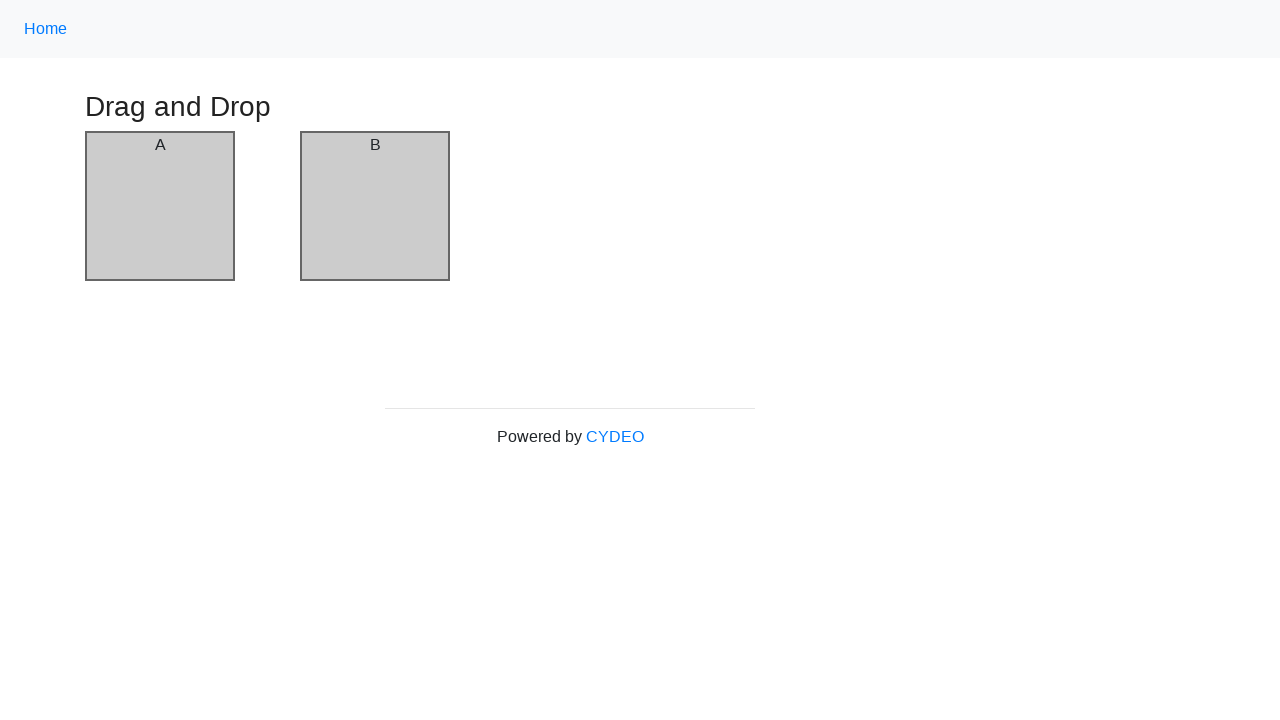

Dragged column-a to column-b using drag_and_drop method at (375, 206)
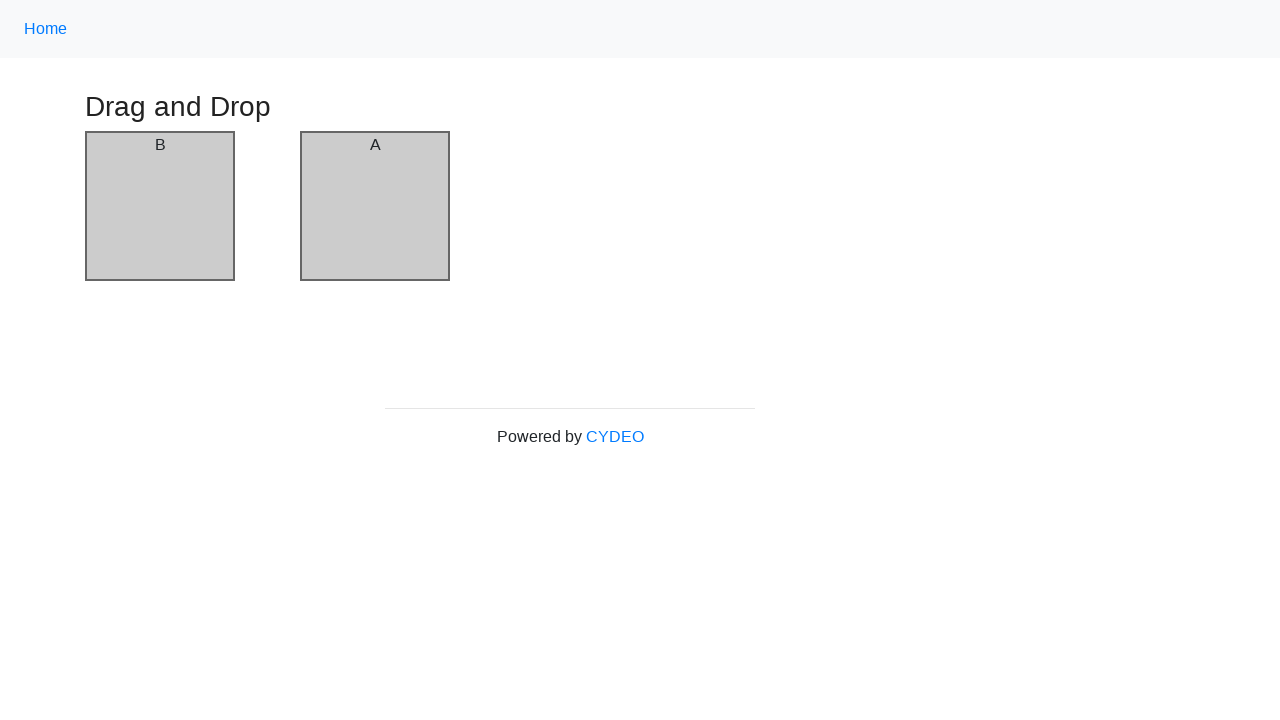

Dragged column-a to column-b using drag_to method at (375, 206)
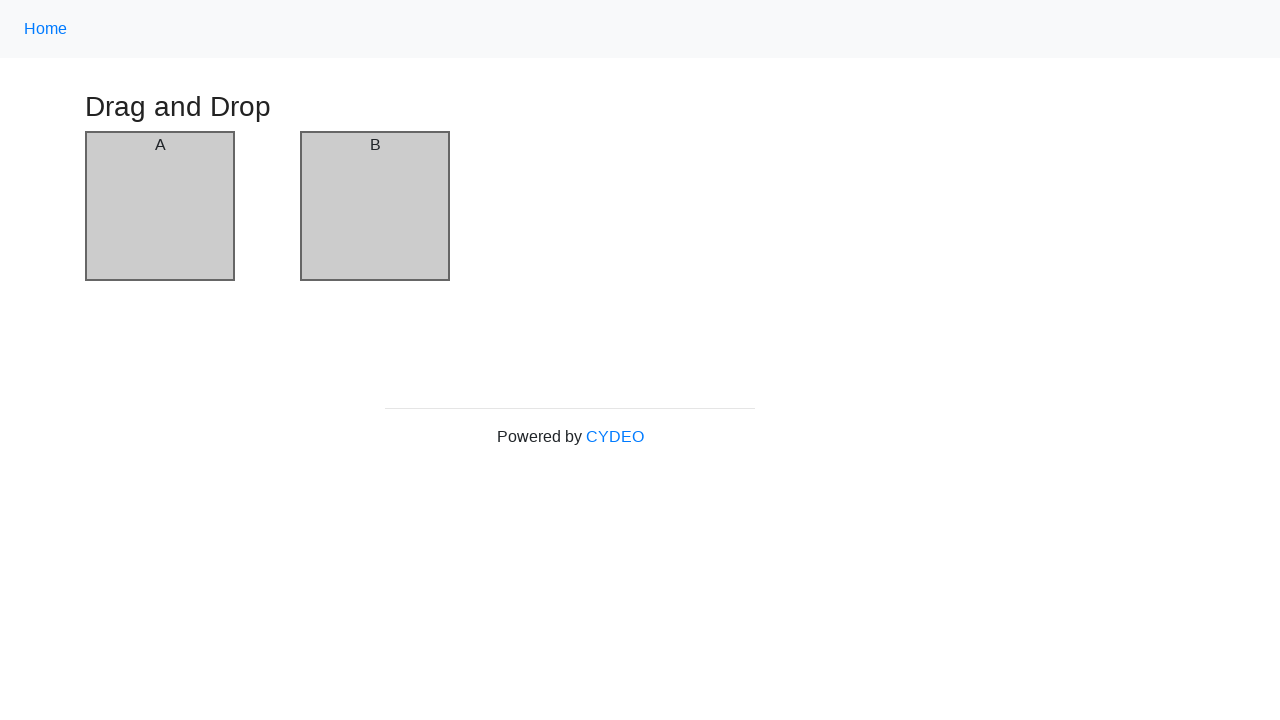

Retrieved text 'A' from draggable element at index 0
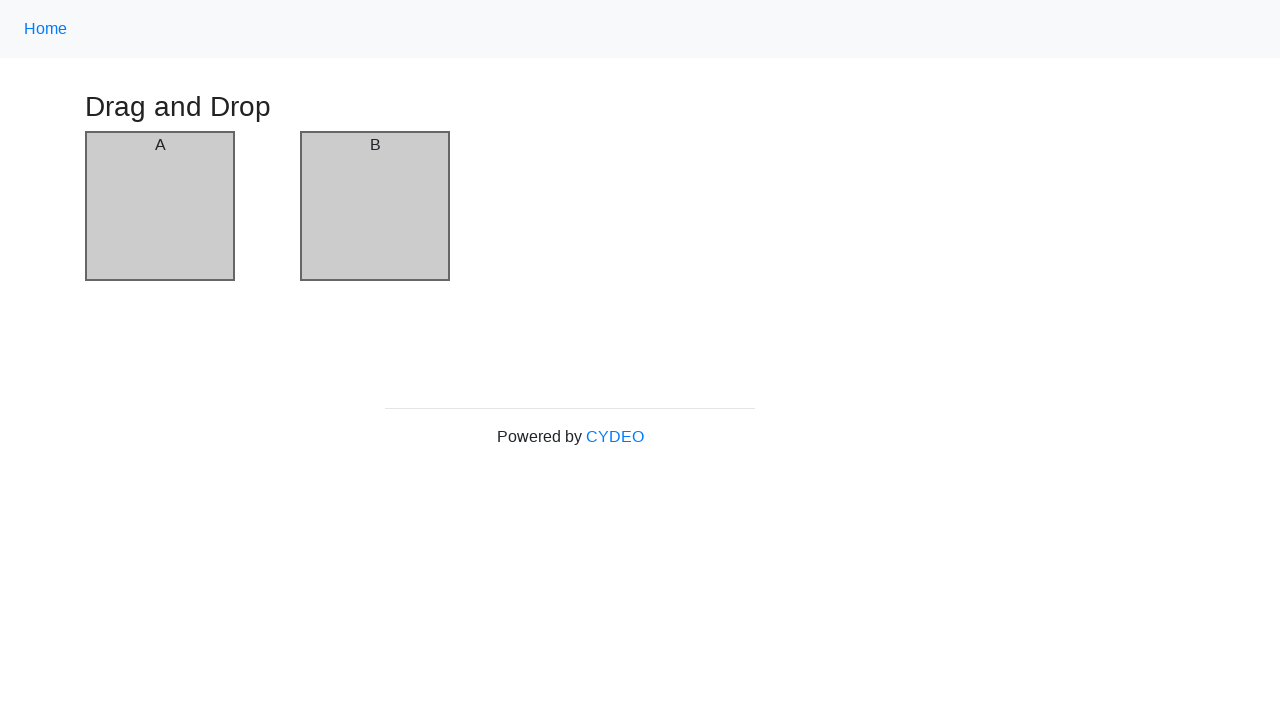

Verified draggable element at index 0 contains expected text 'A'
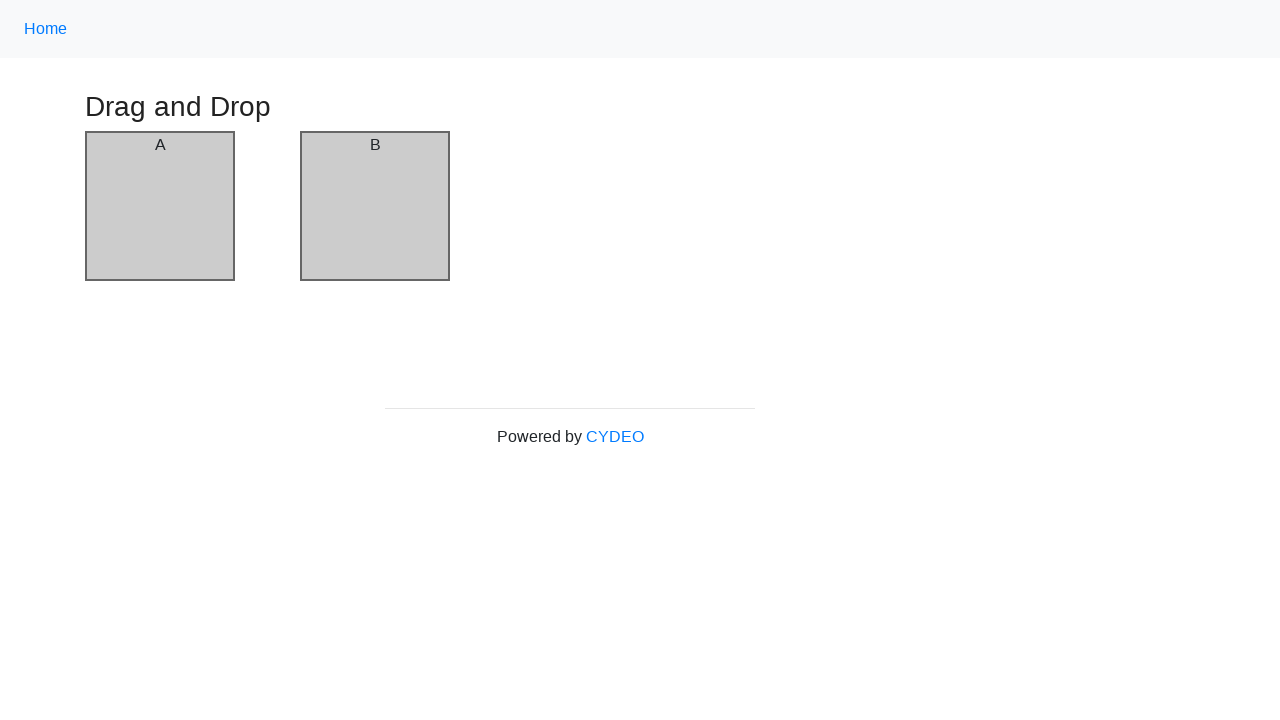

Retrieved text 'B' from draggable element at index 1
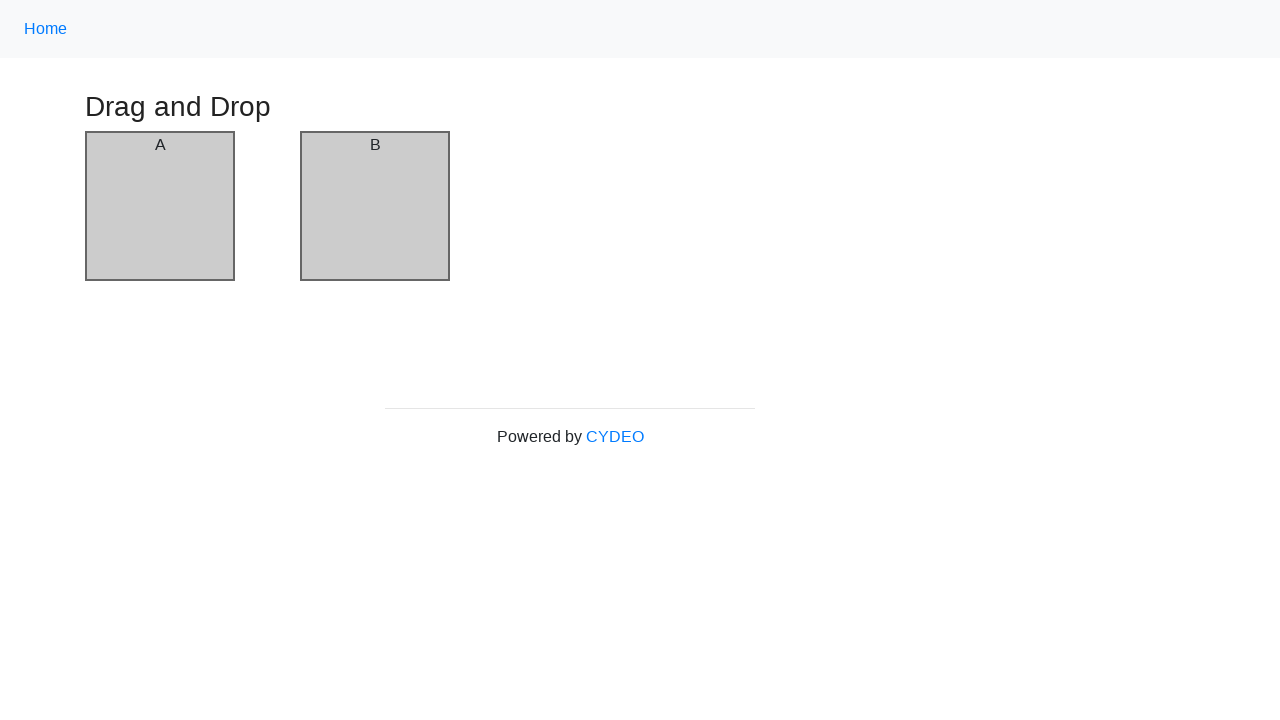

Verified draggable element at index 1 contains expected text 'B'
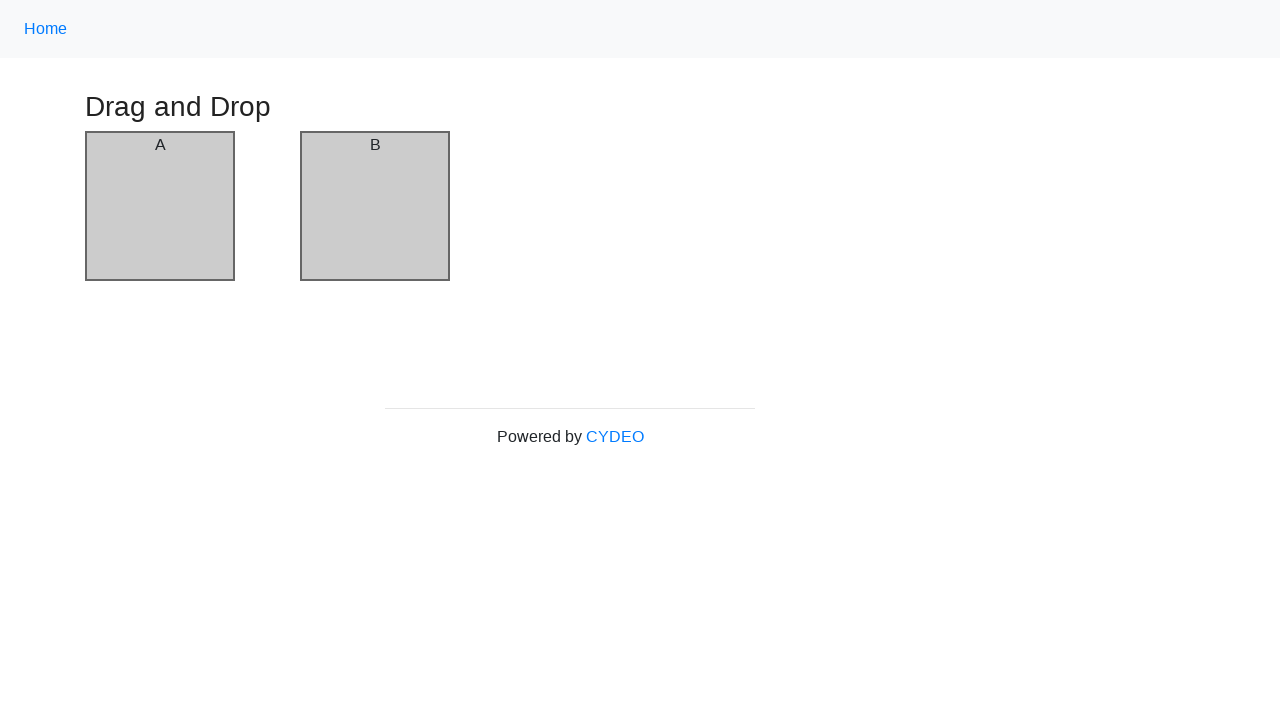

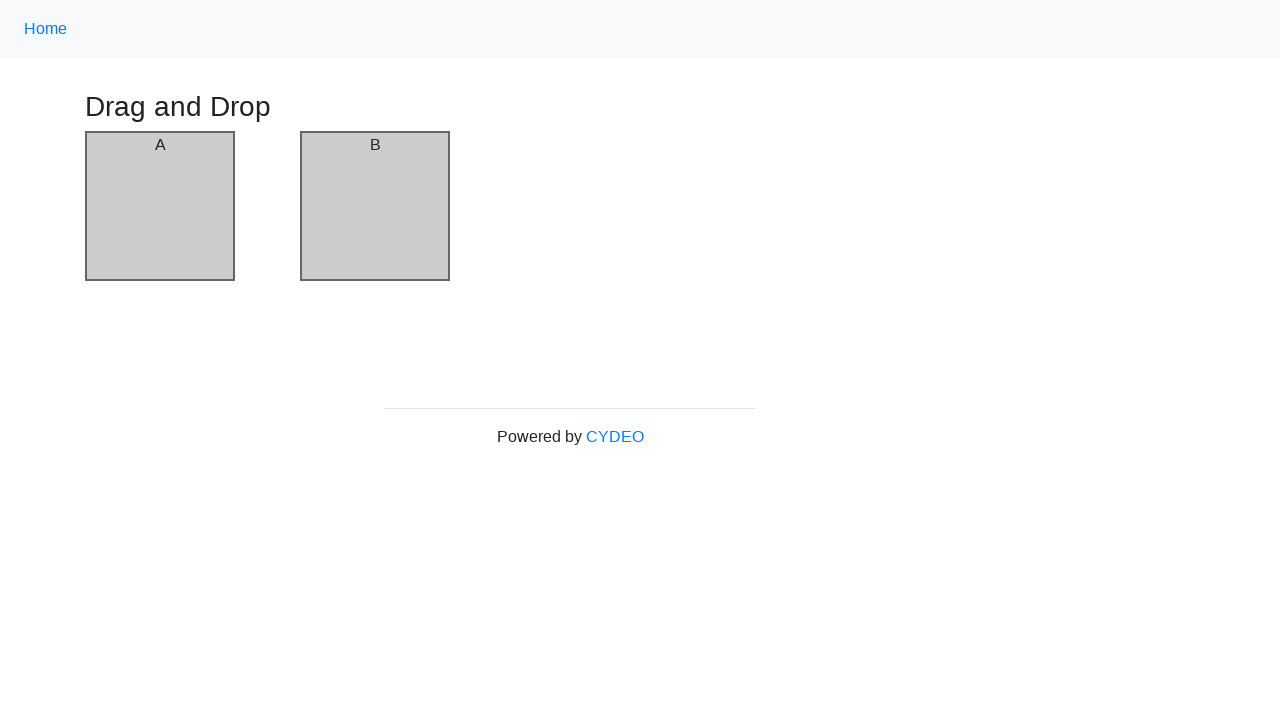